Navigates to a college website and tests browser window manipulation by maximizing and then minimizing the window.

Starting URL: https://www.ssgmcollege.org/

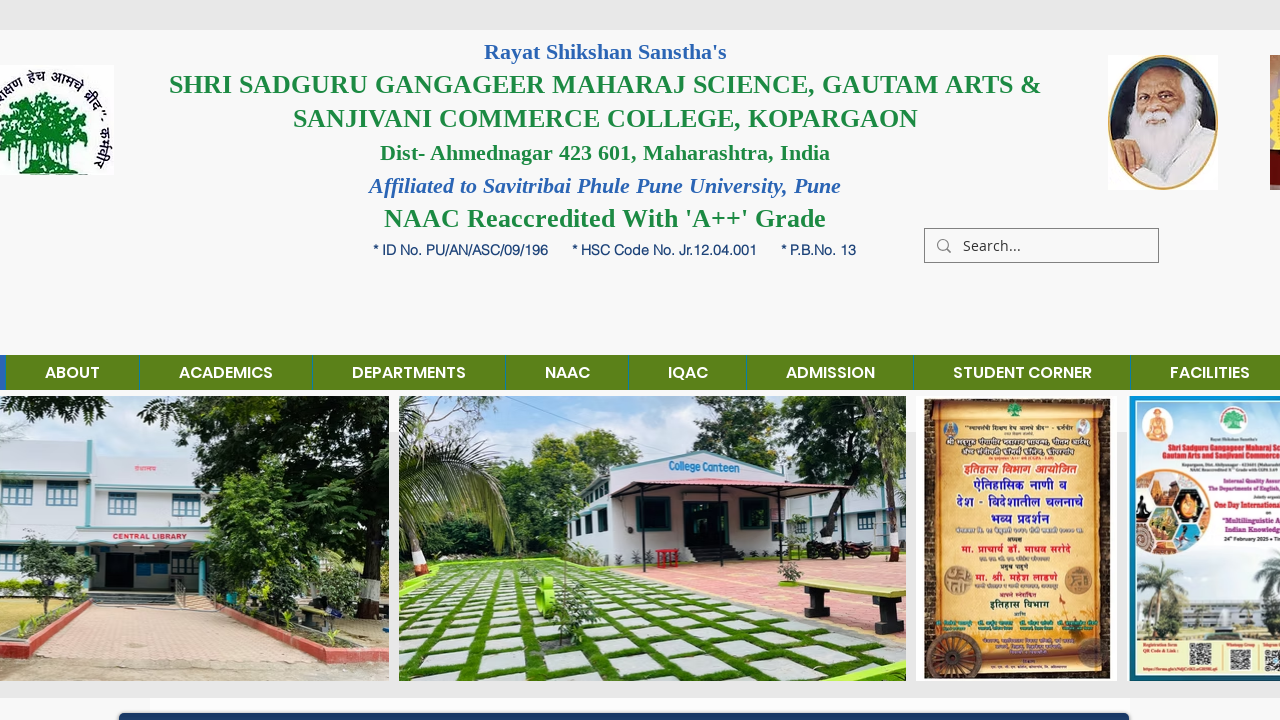

Maximized browser window to 1920x1080
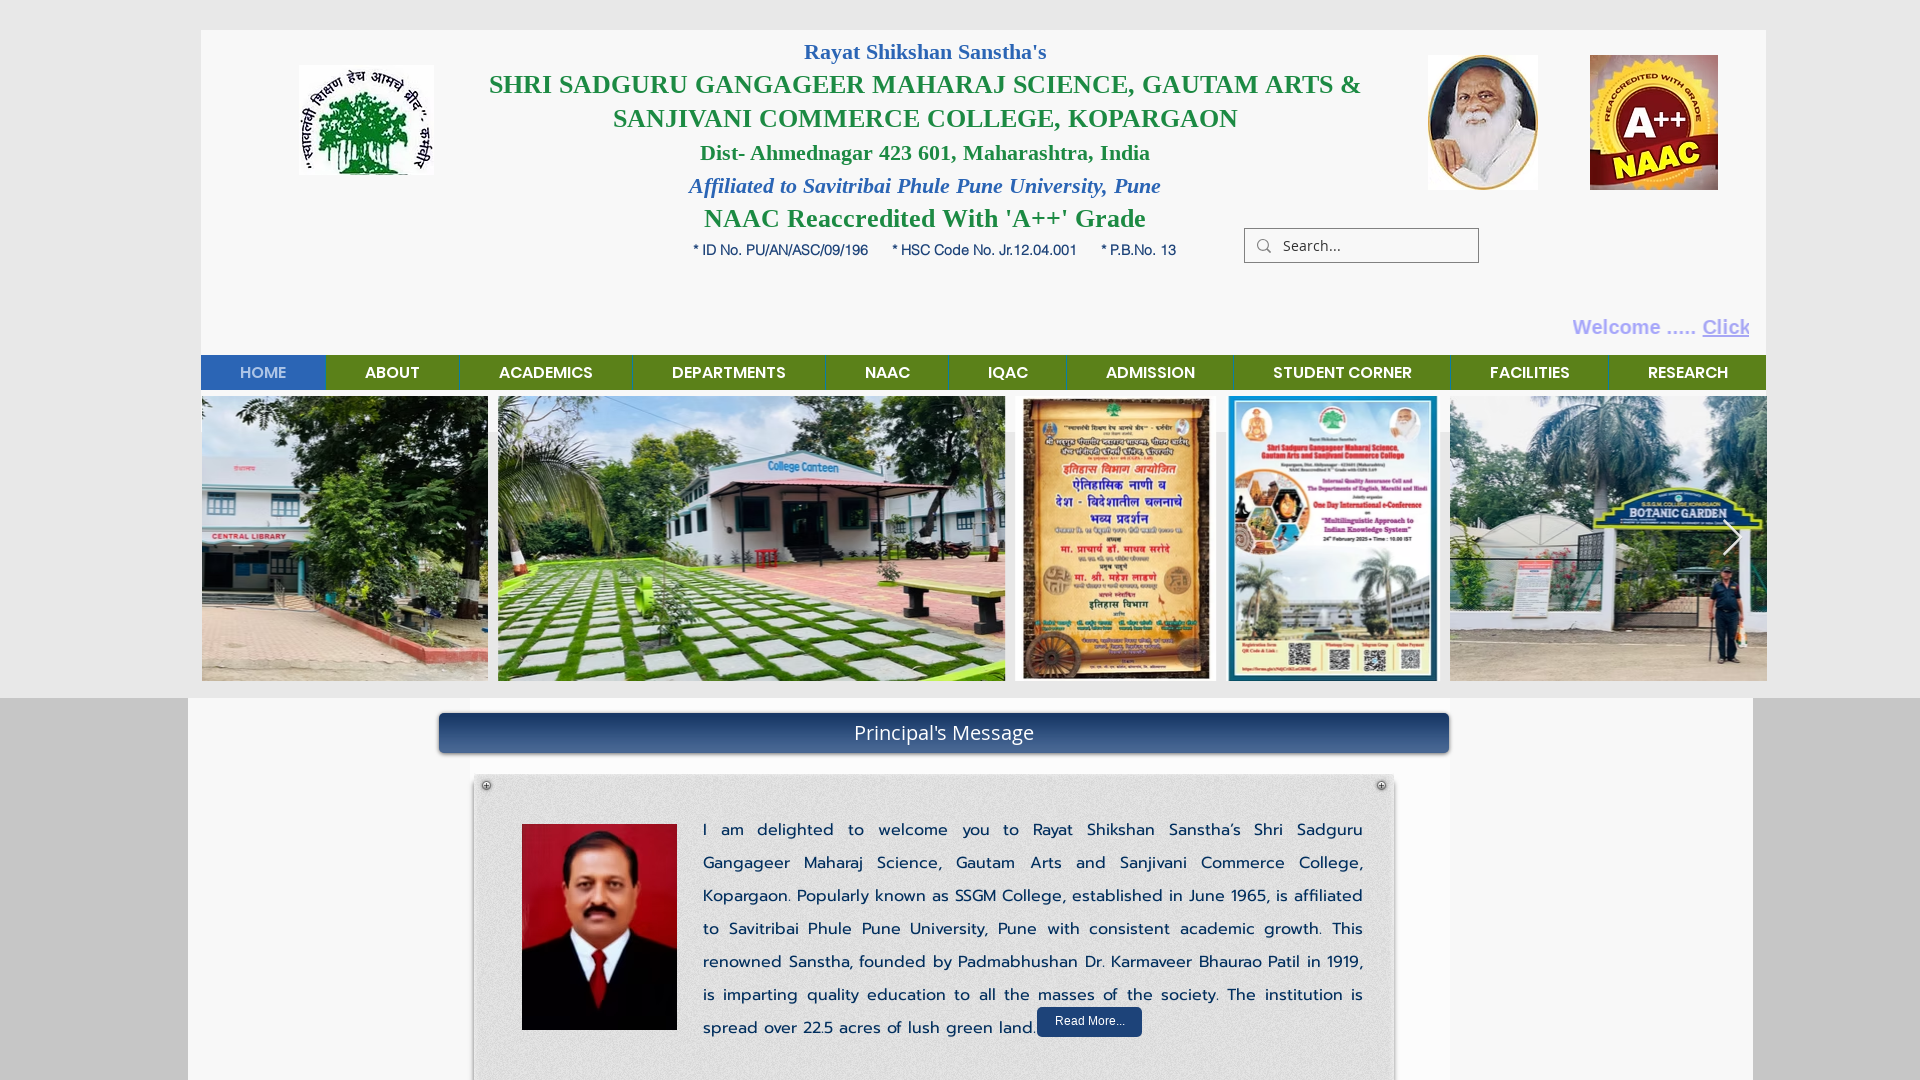

Waited 2 seconds to observe maximized window state
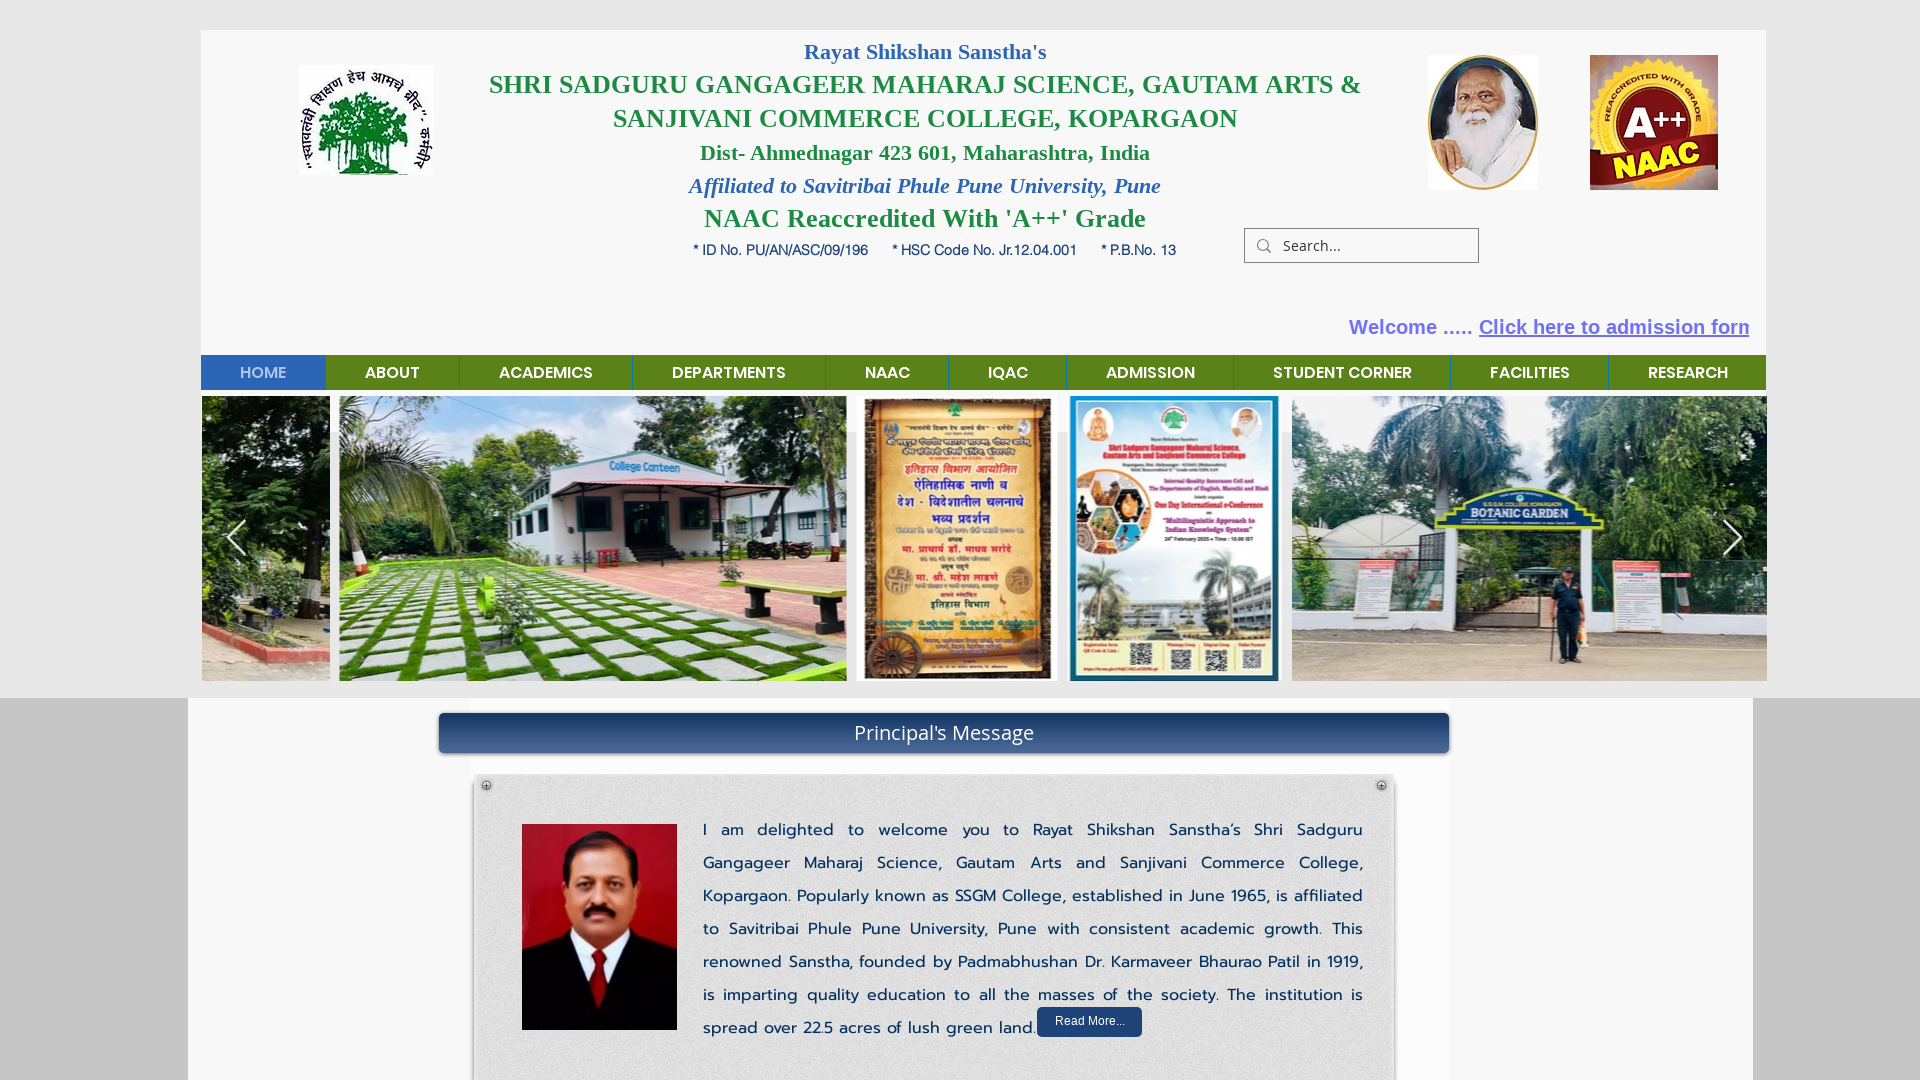

Minimized browser window to 800x600
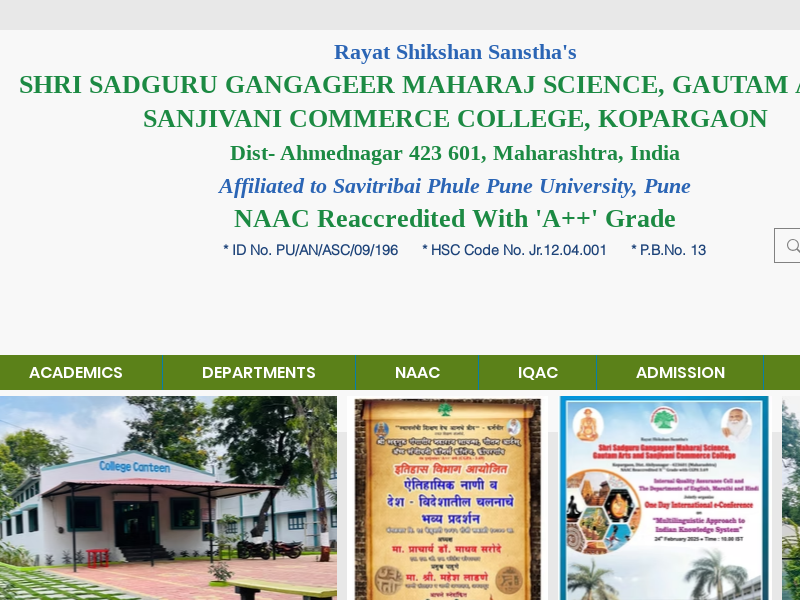

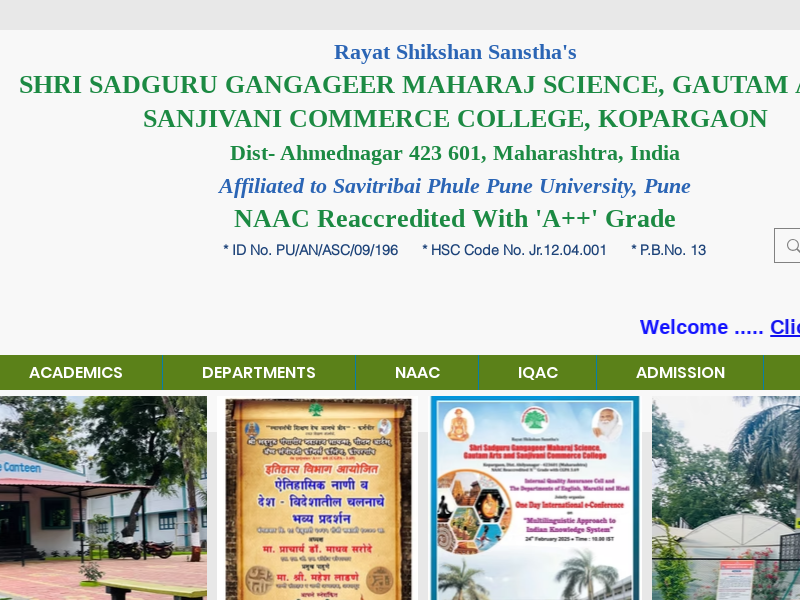